Tests opting out of A/B tests by navigating to the split test page, verifying initial A/B test state, adding an opt-out cookie, refreshing the page, and confirming the opt-out was successful.

Starting URL: http://the-internet.herokuapp.com/abtest

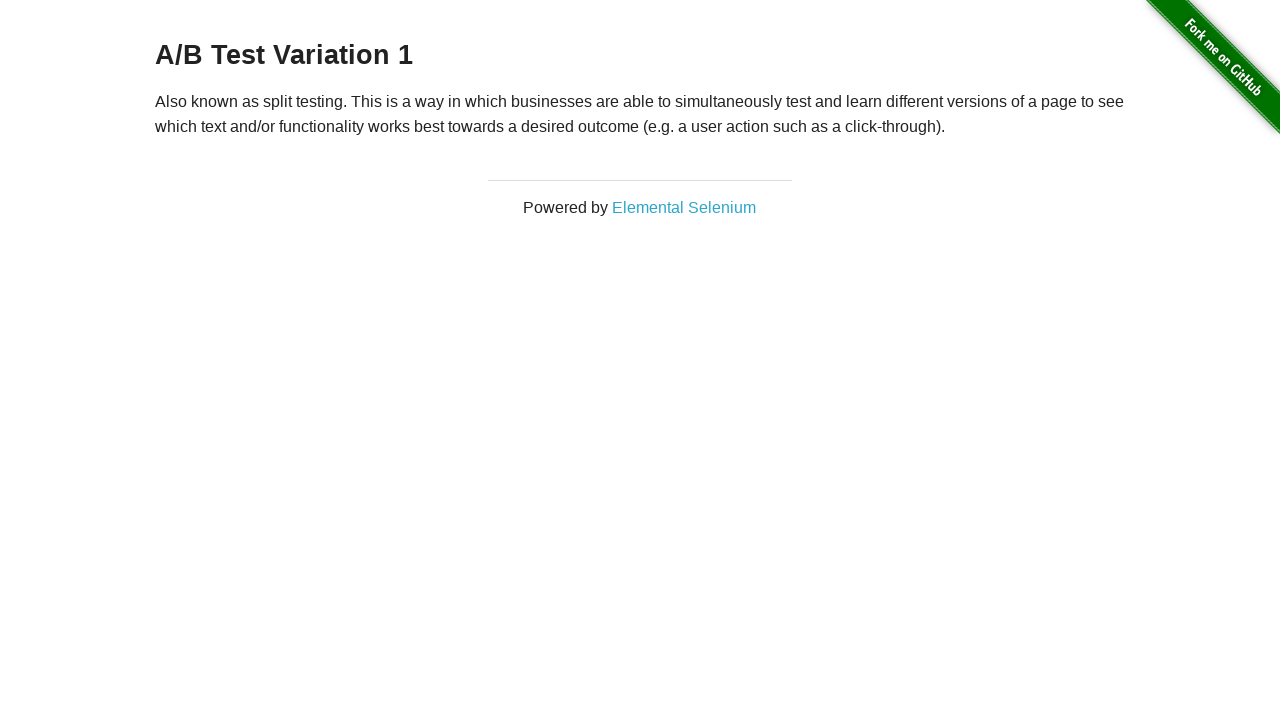

Located the h3 heading element
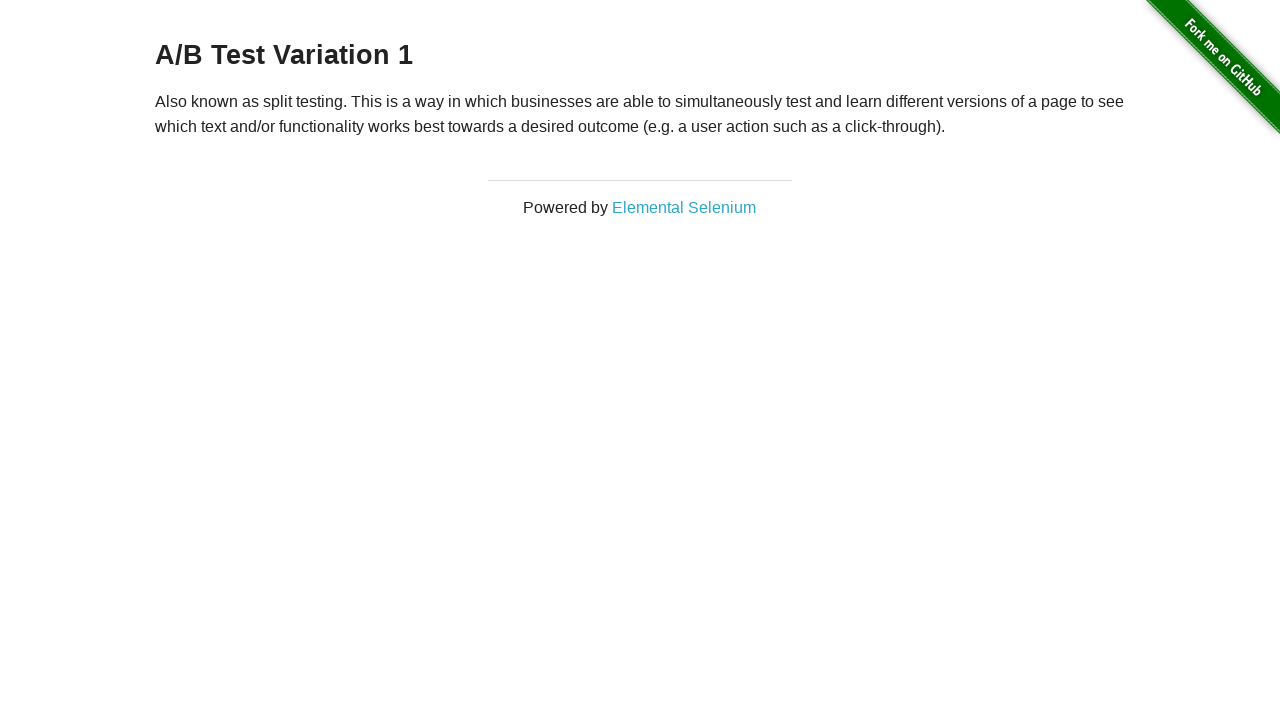

Retrieved heading text content
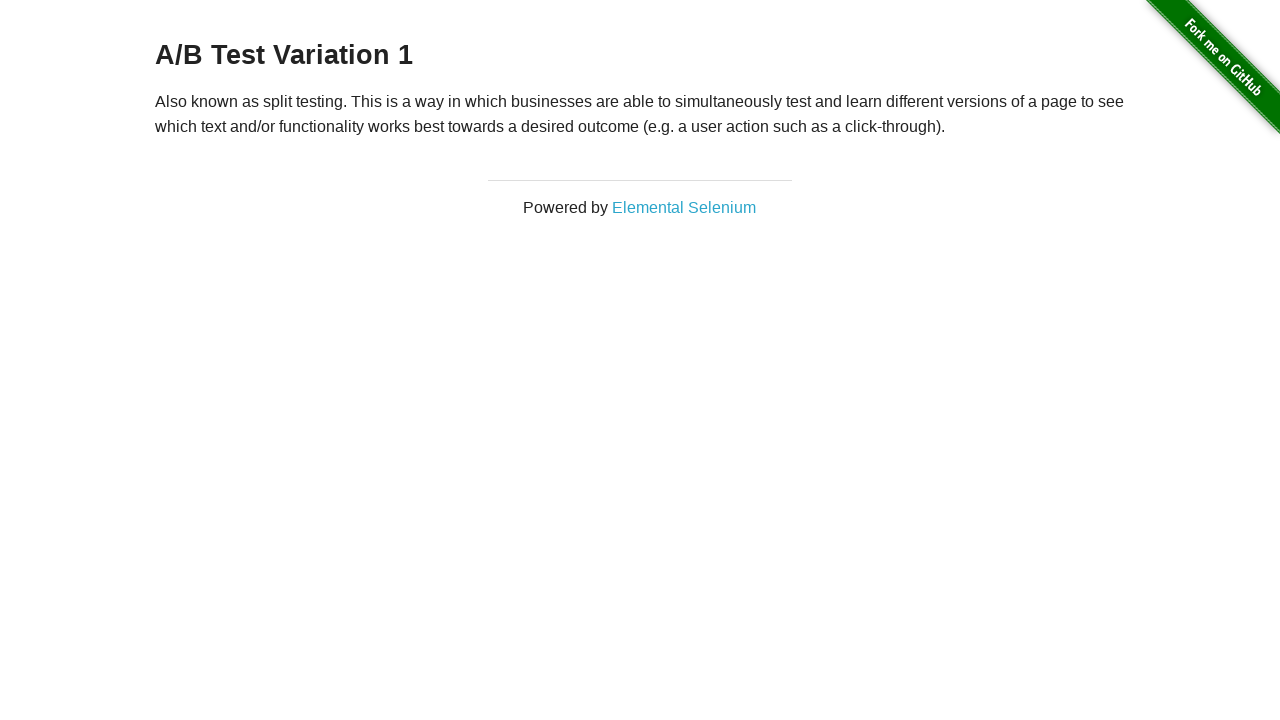

Verified initial A/B test state: A/B Test Variation 1
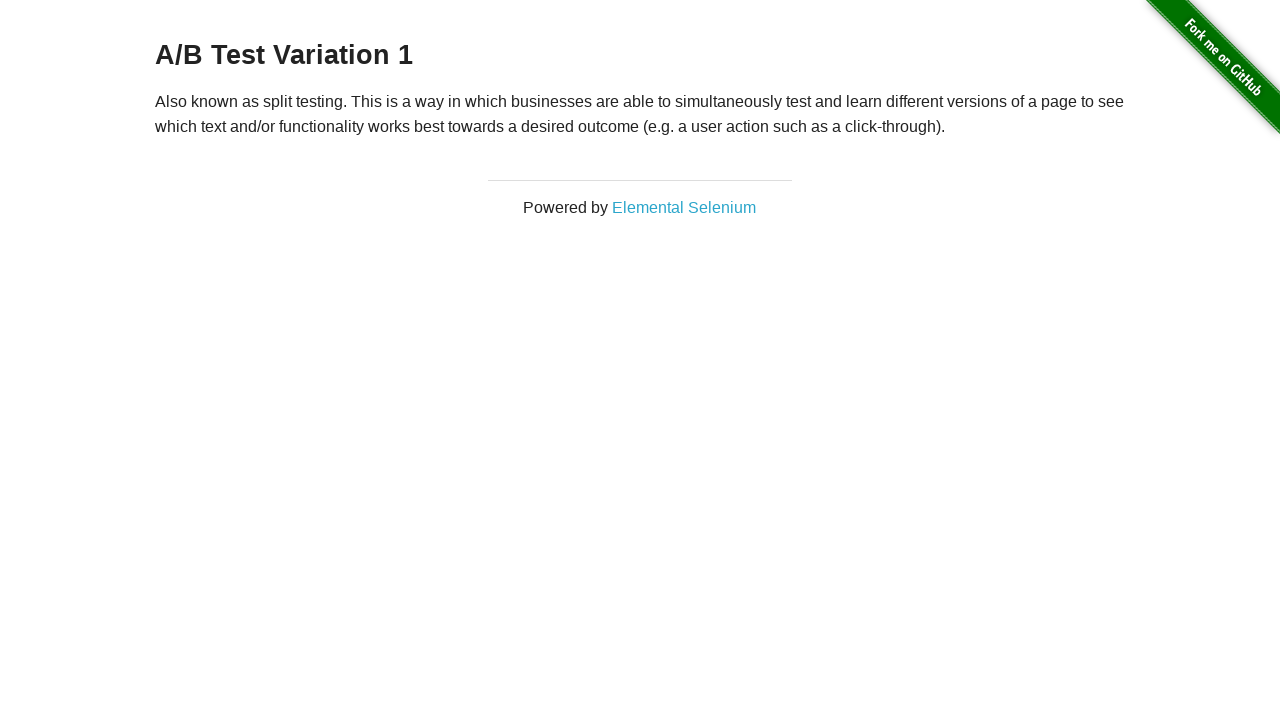

Added optimizelyOptOut cookie to context
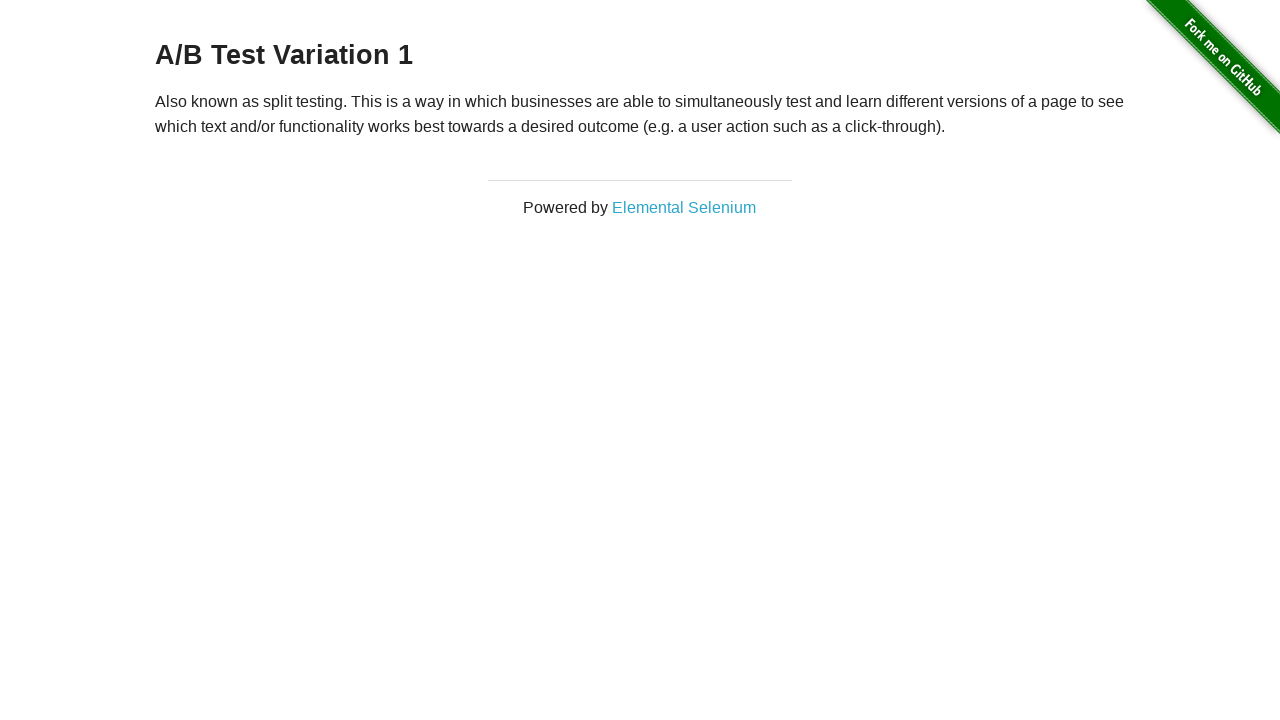

Reloaded page after adding opt-out cookie
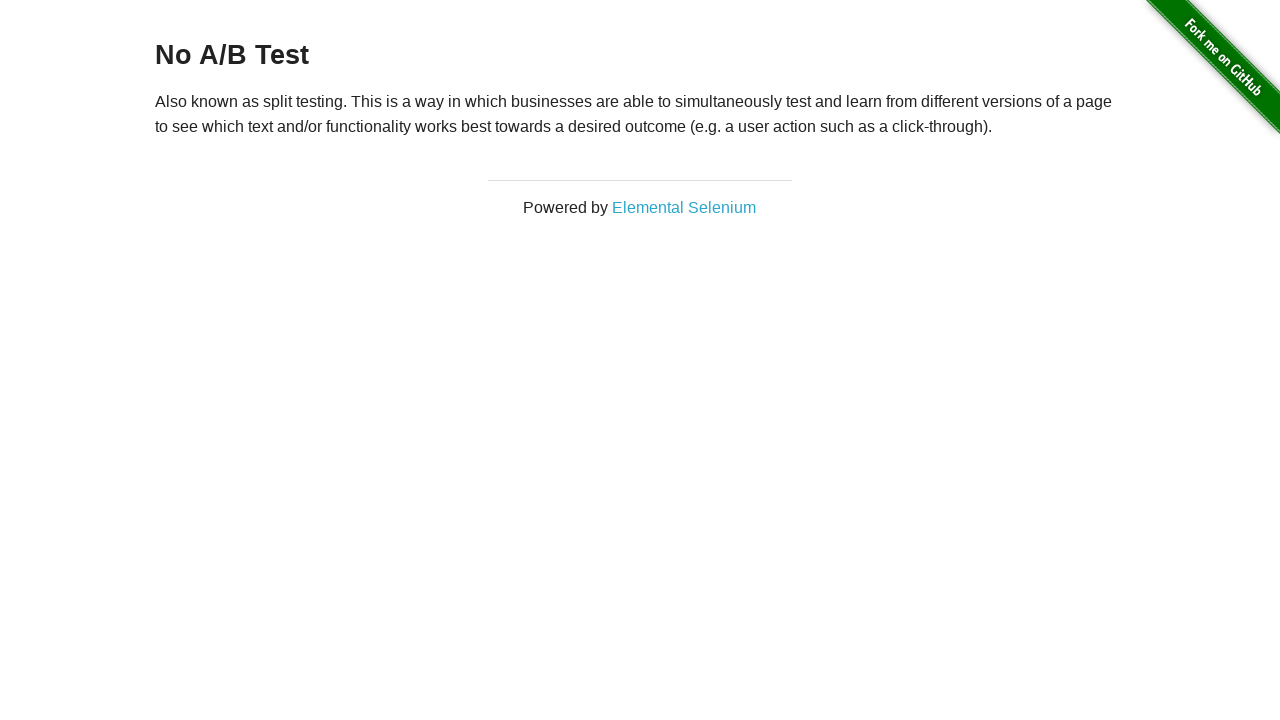

Retrieved heading text after page reload
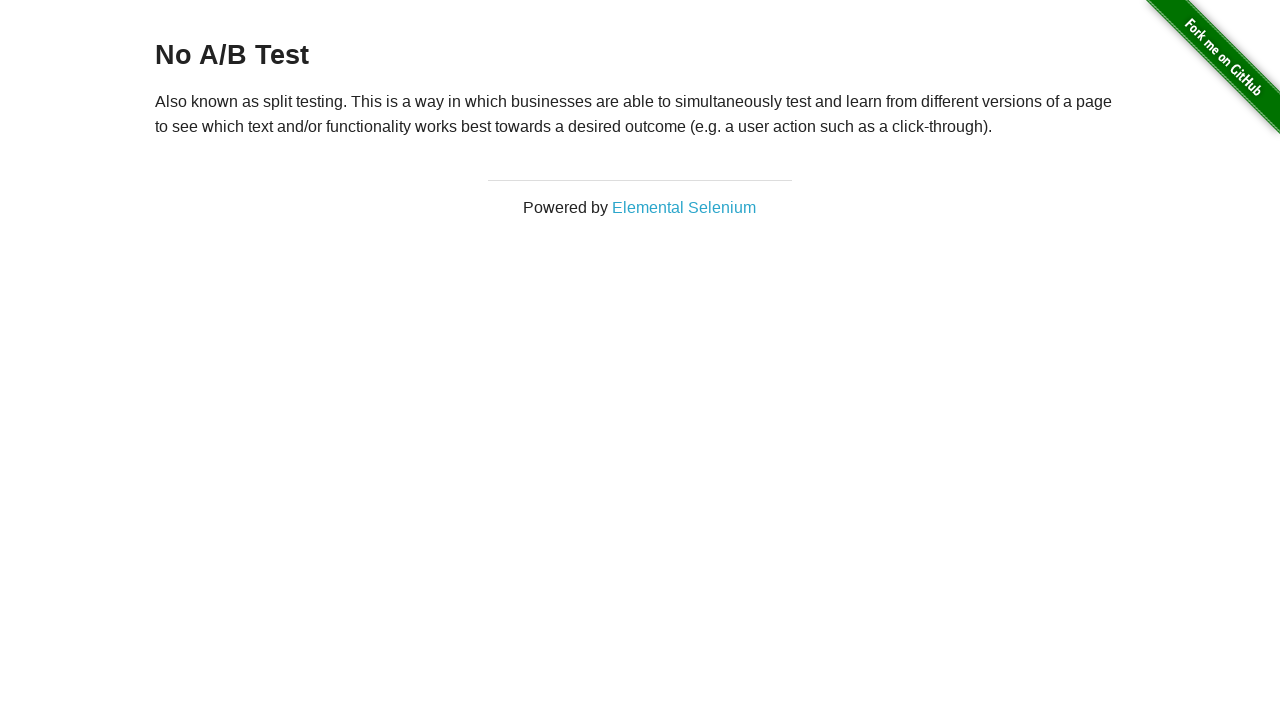

Confirmed opt-out successful - A/B test disabled
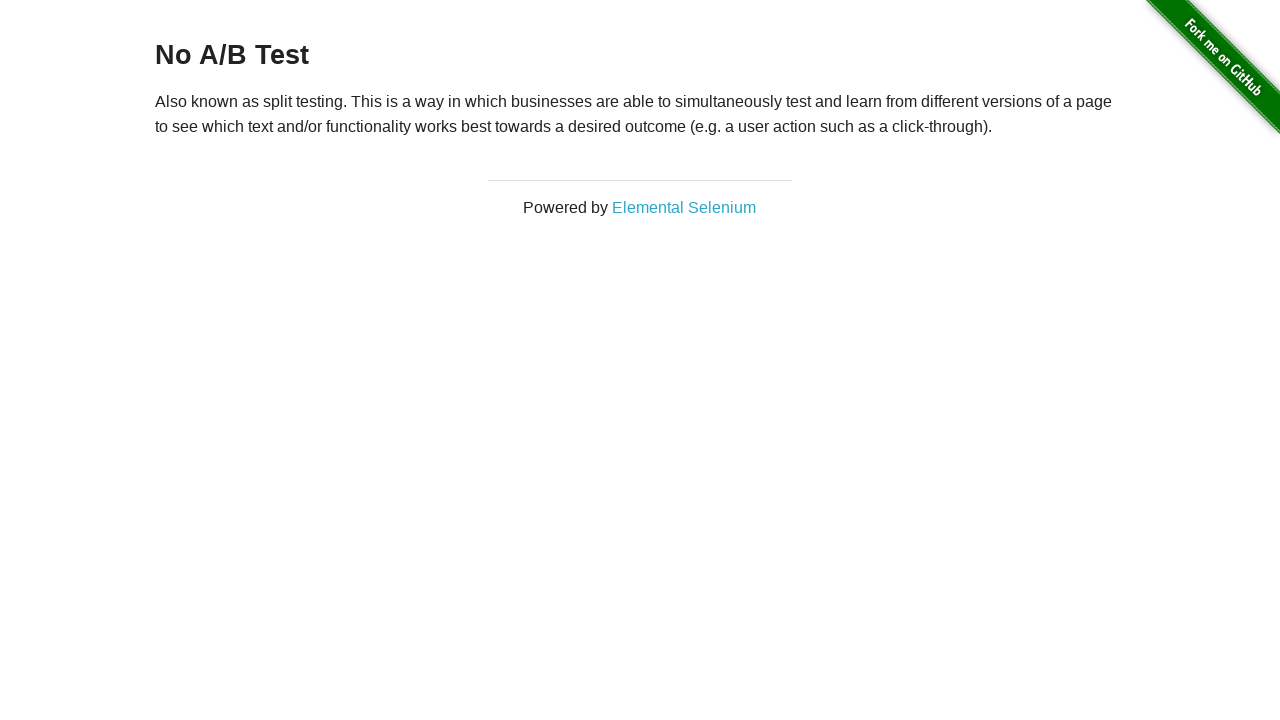

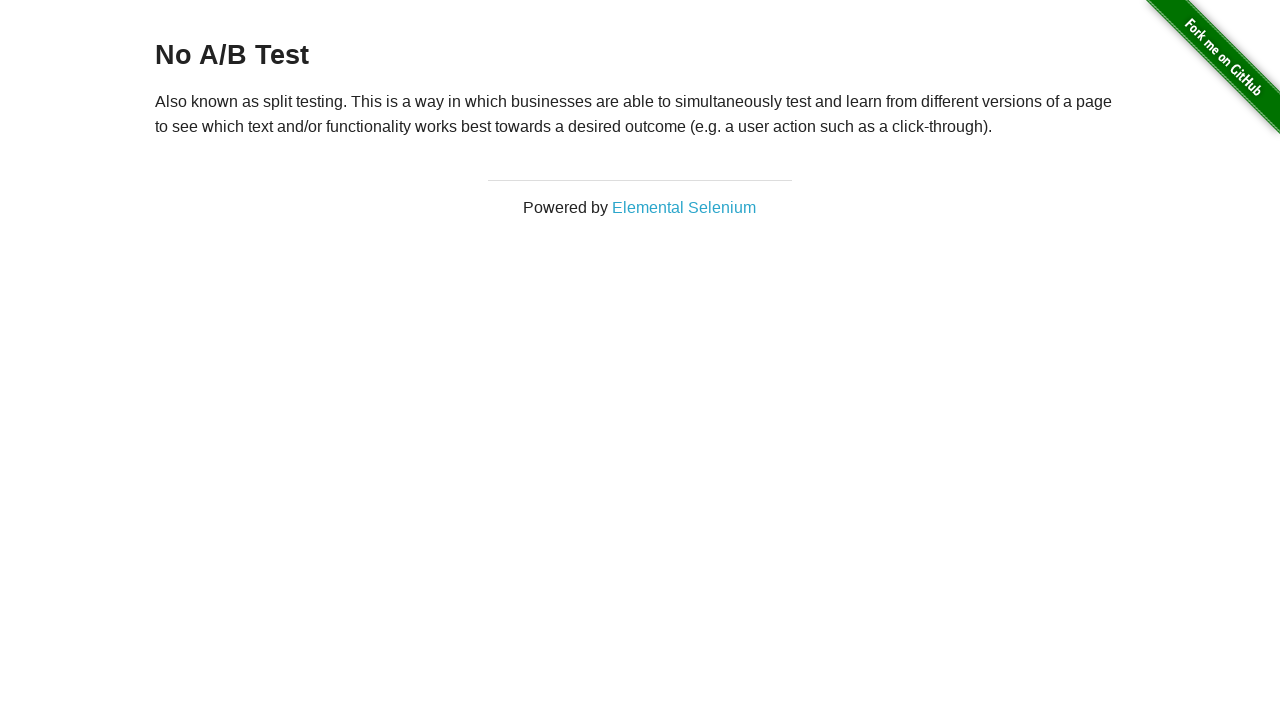